Tests alert and confirmation dialog handling by triggering popups and interacting with them using accept and dismiss actions

Starting URL: https://rahulshettyacademy.com/AutomationPractice/

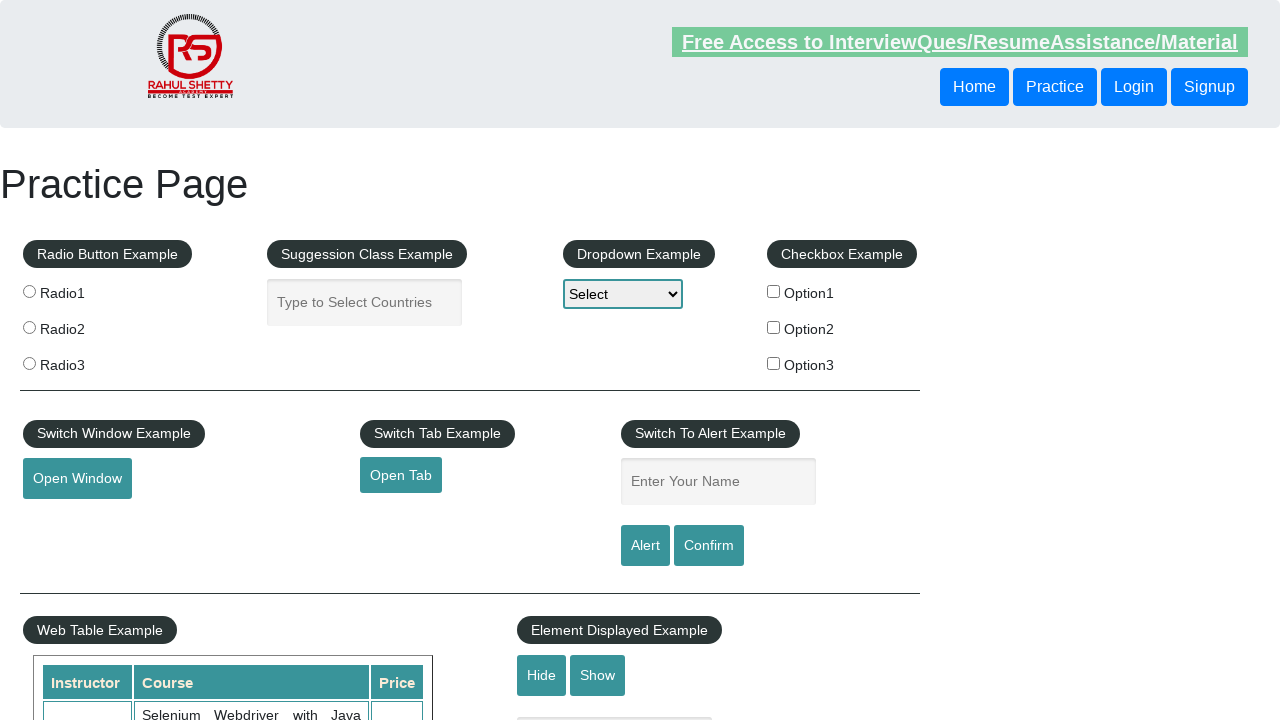

Filled name field with 'Option3' on #name
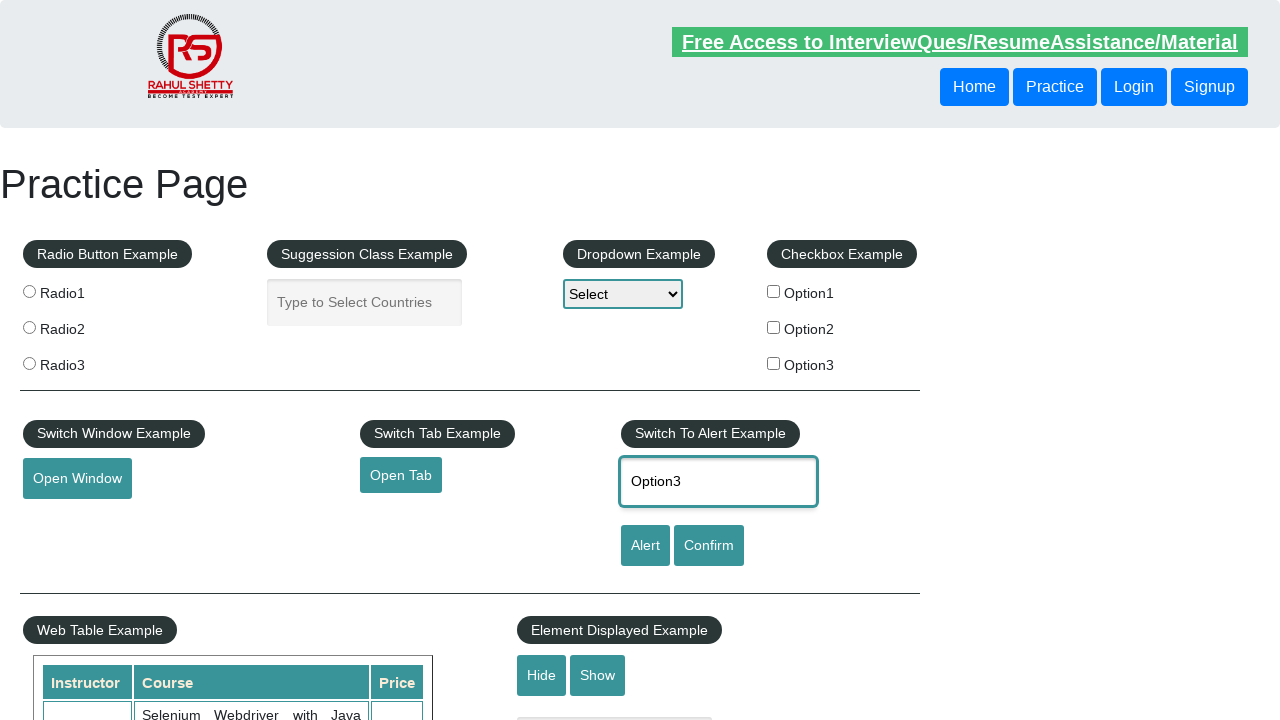

Clicked Alert button to trigger alert popup at (645, 546) on input[value='Alert']
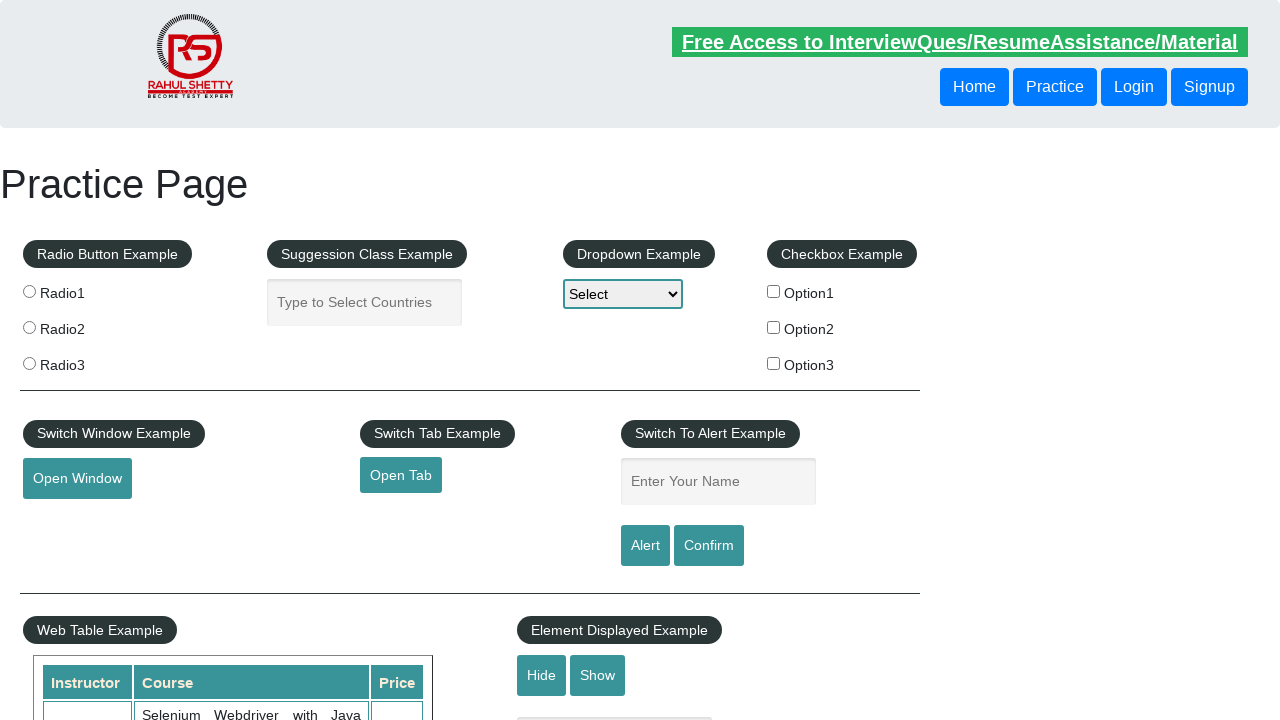

Set up dialog handler to accept alert
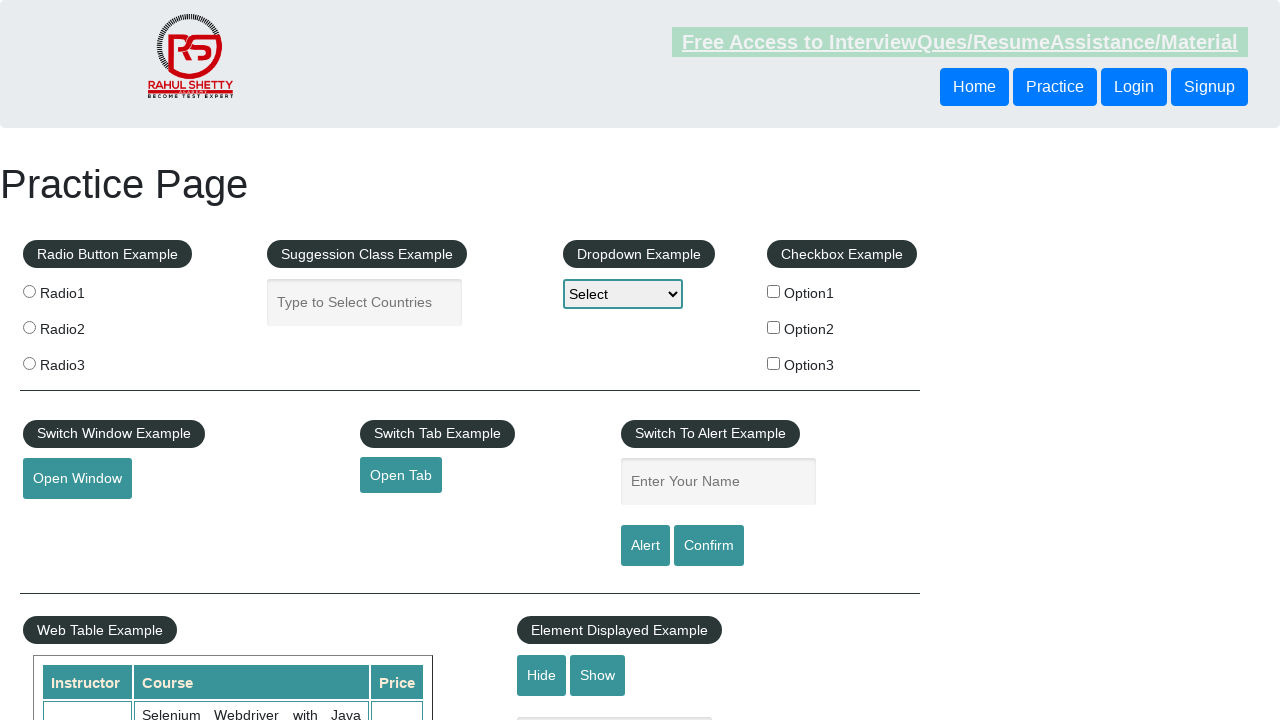

Clicked Alert button and accepted the alert popup at (645, 546) on input[value='Alert']
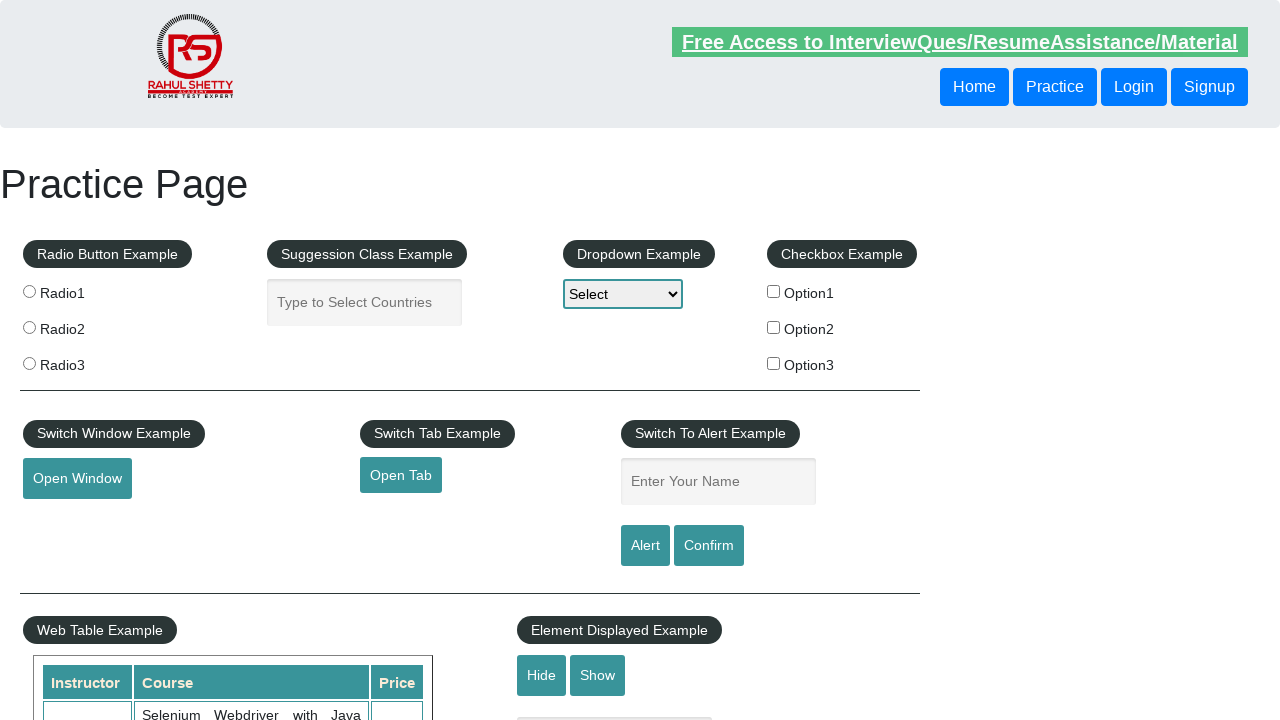

Set up dialog handler to dismiss confirmation
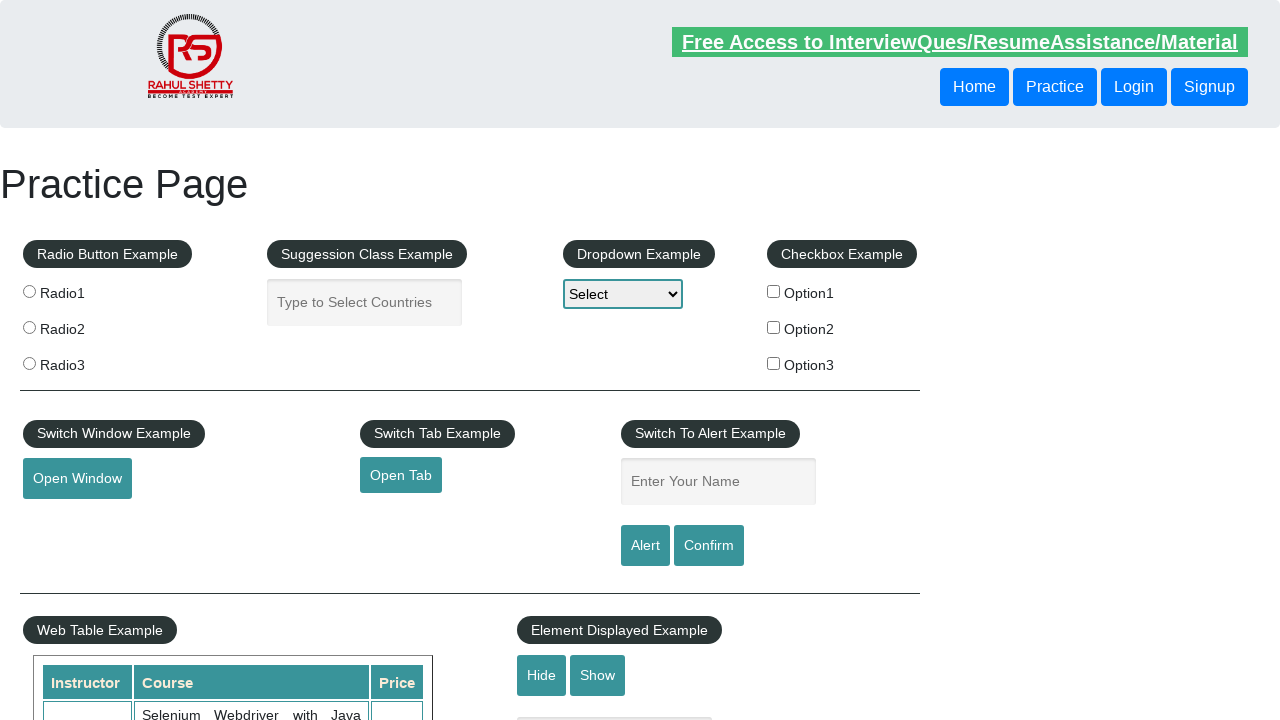

Clicked Confirm button and dismissed the confirmation popup at (709, 546) on #confirmbtn
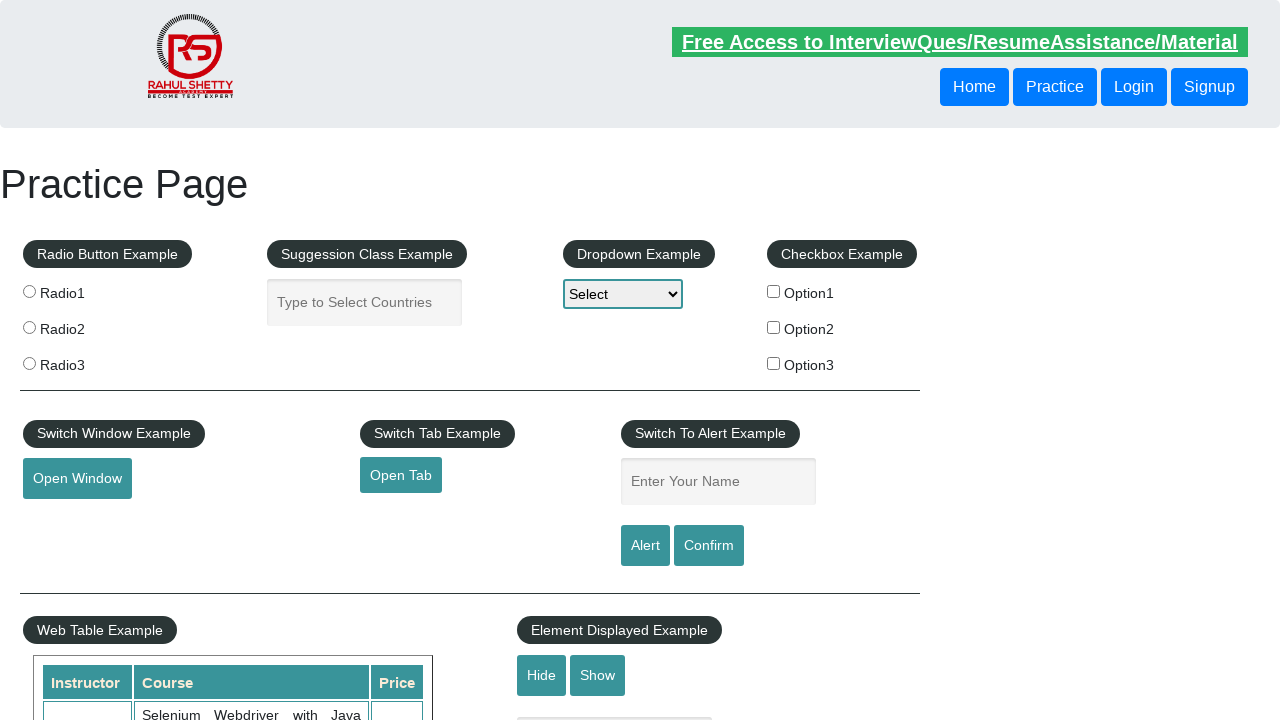

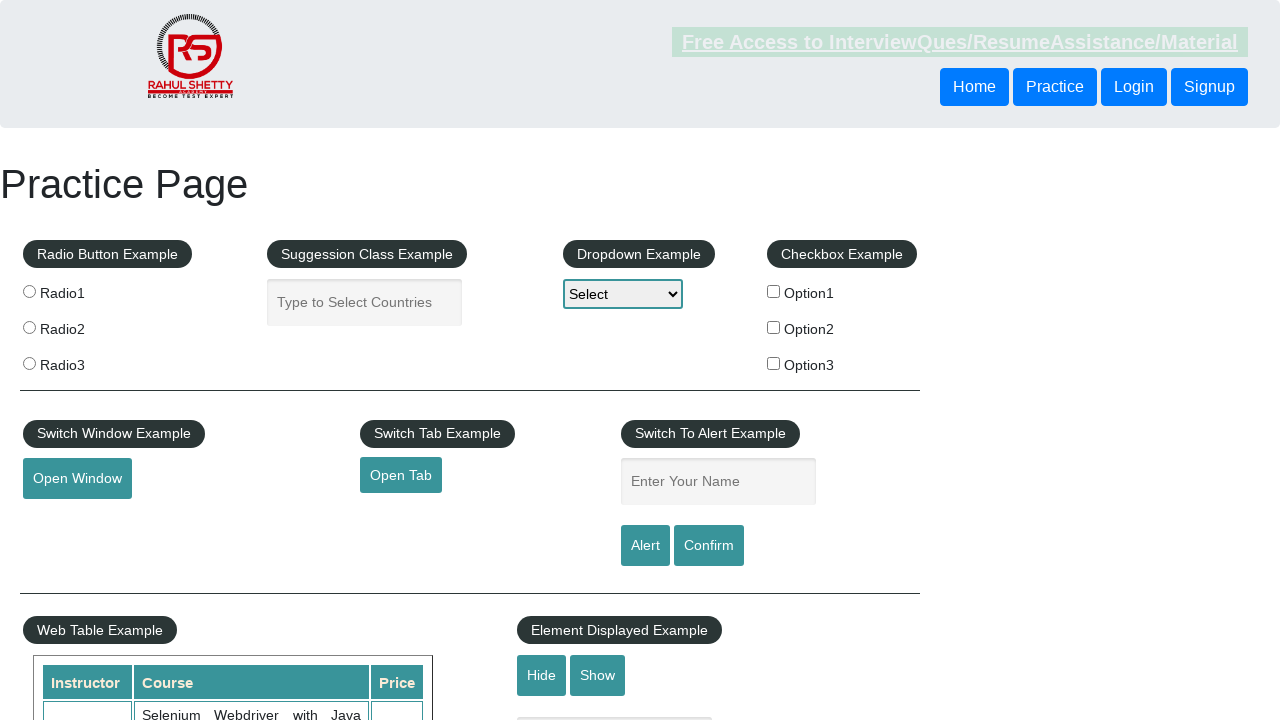